Tests checkbox functionality by clicking red and green checkboxes and verifying their selection states

Starting URL: https://selenium08.blogspot.com/2019/07/check-box-and-radio-buttons.html

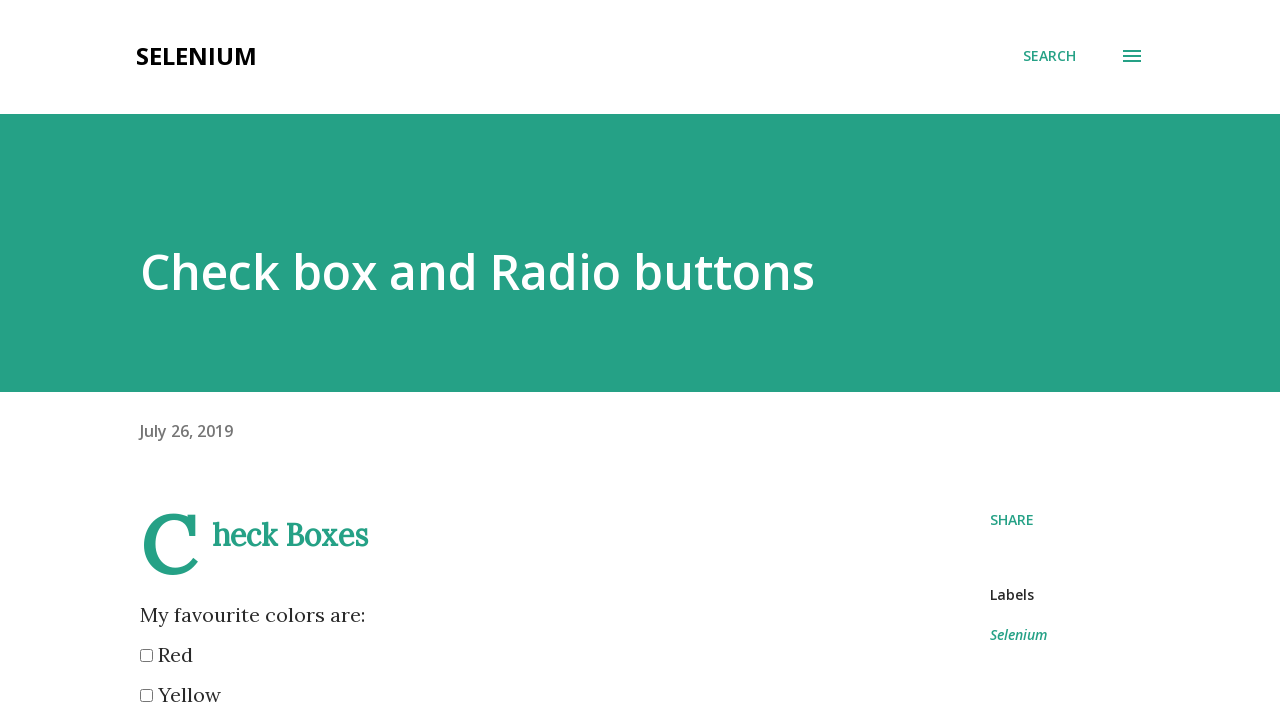

Clicked red checkbox at (146, 656) on input[value='red']
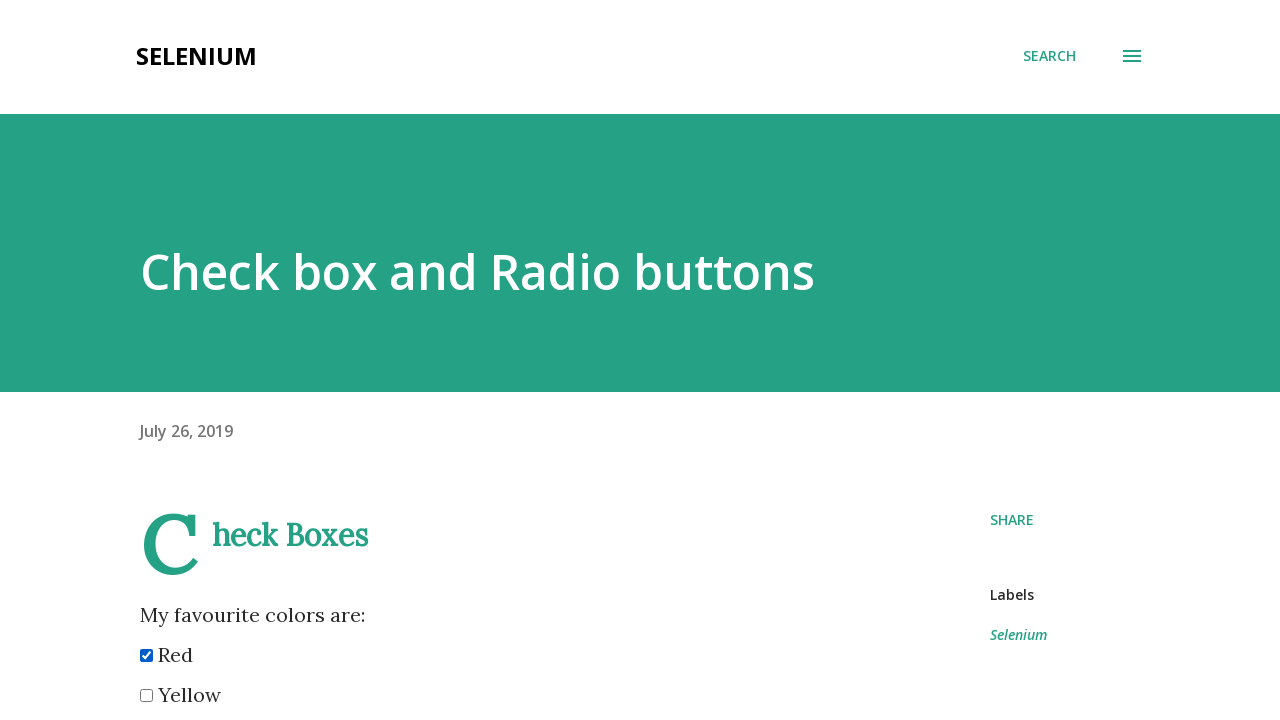

Clicked green checkbox at (146, 360) on input[value='green']
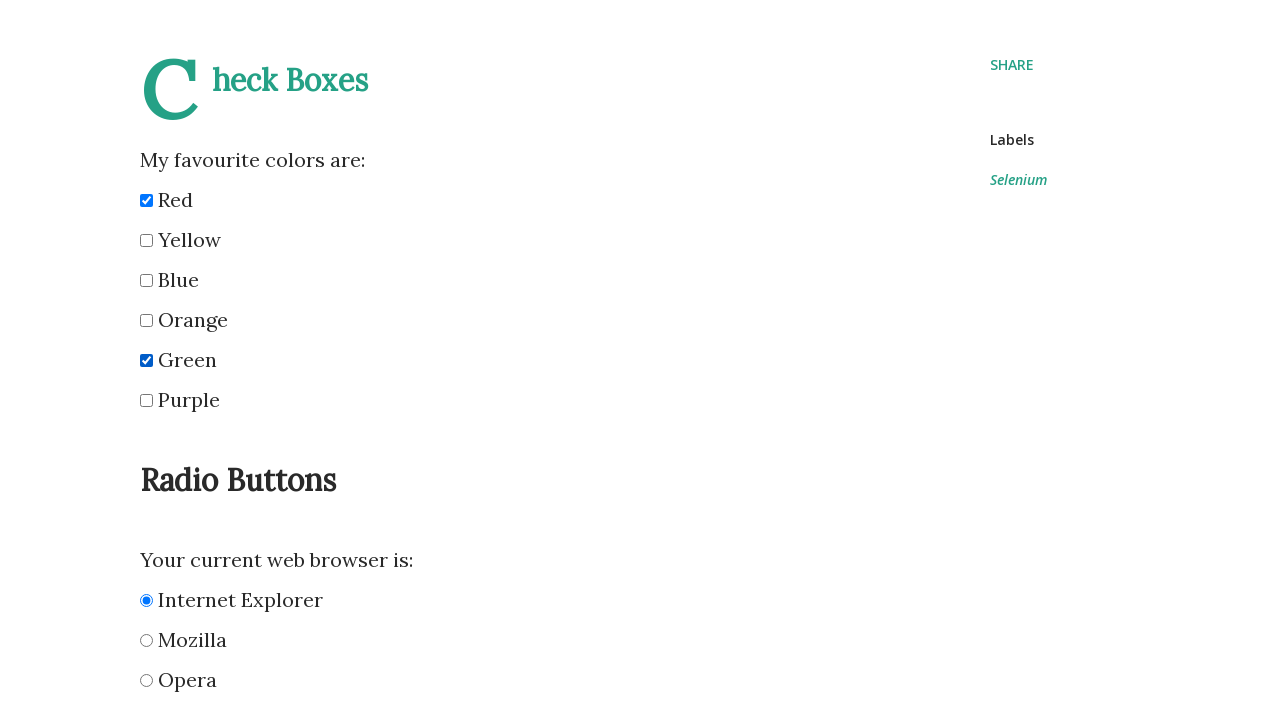

Verified red checkbox is selected
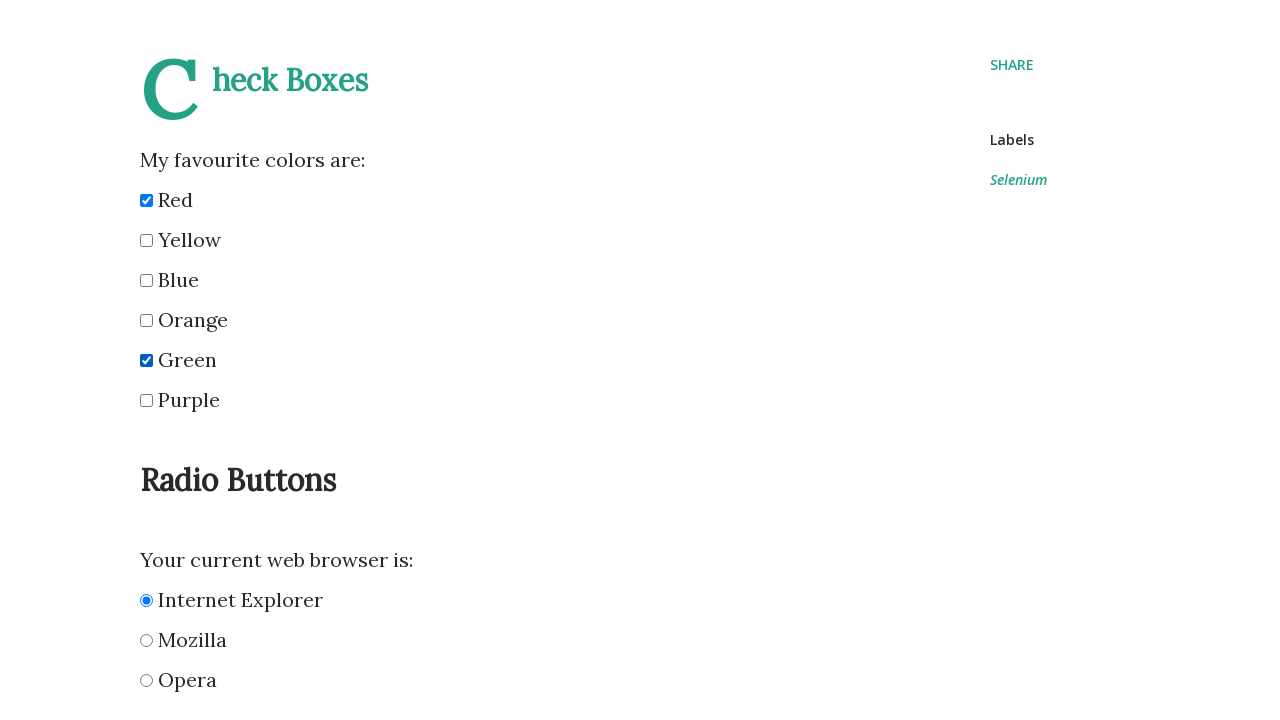

Verified orange checkbox is not selected
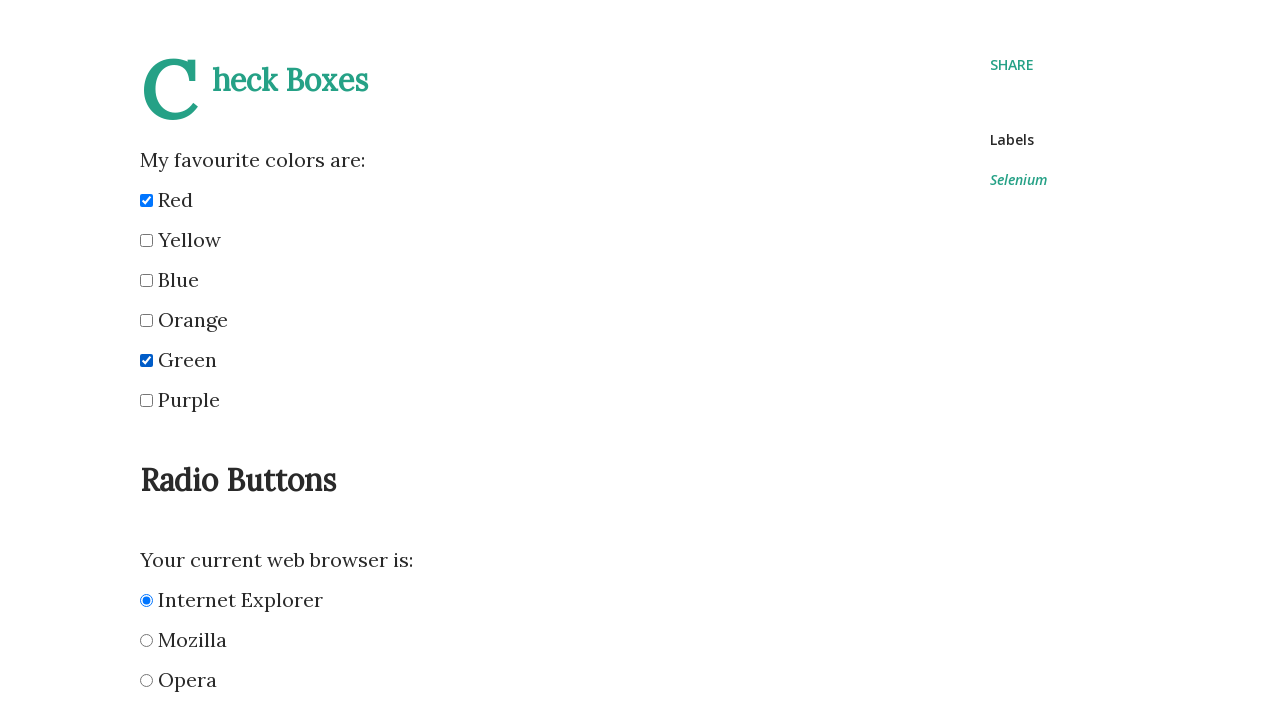

Verified blue checkbox is enabled
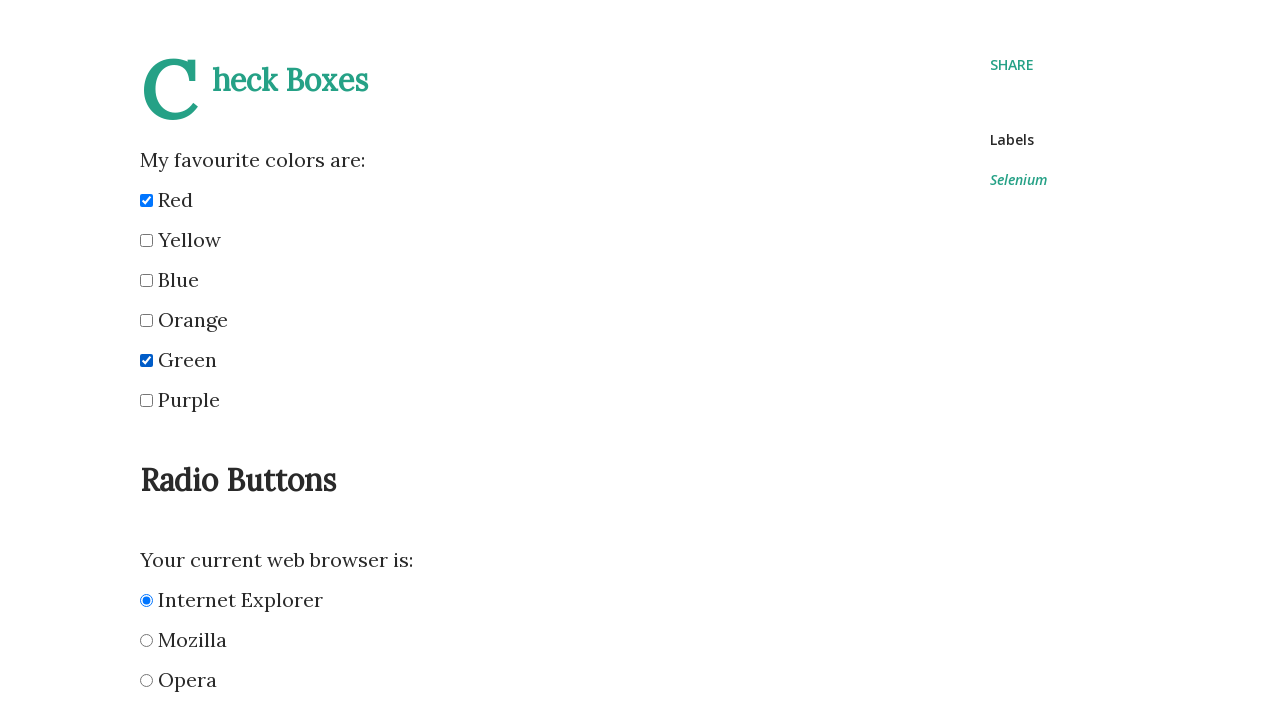

Verified green checkbox is selected
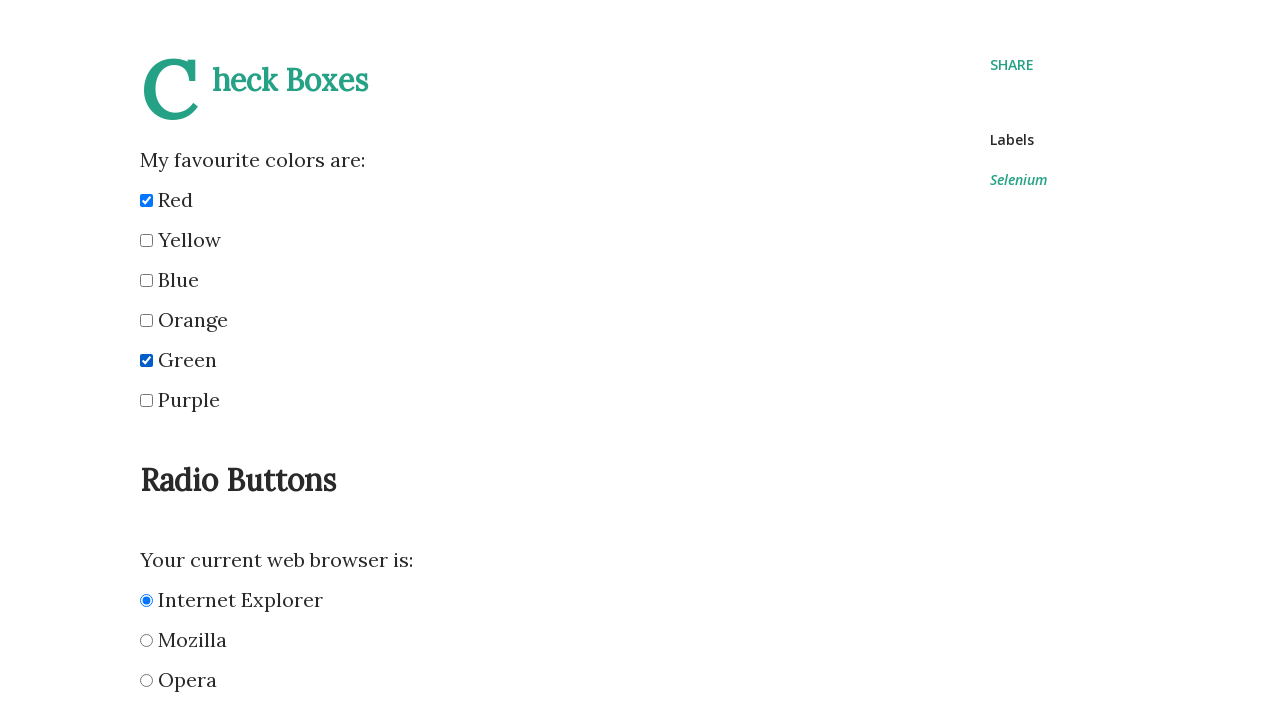

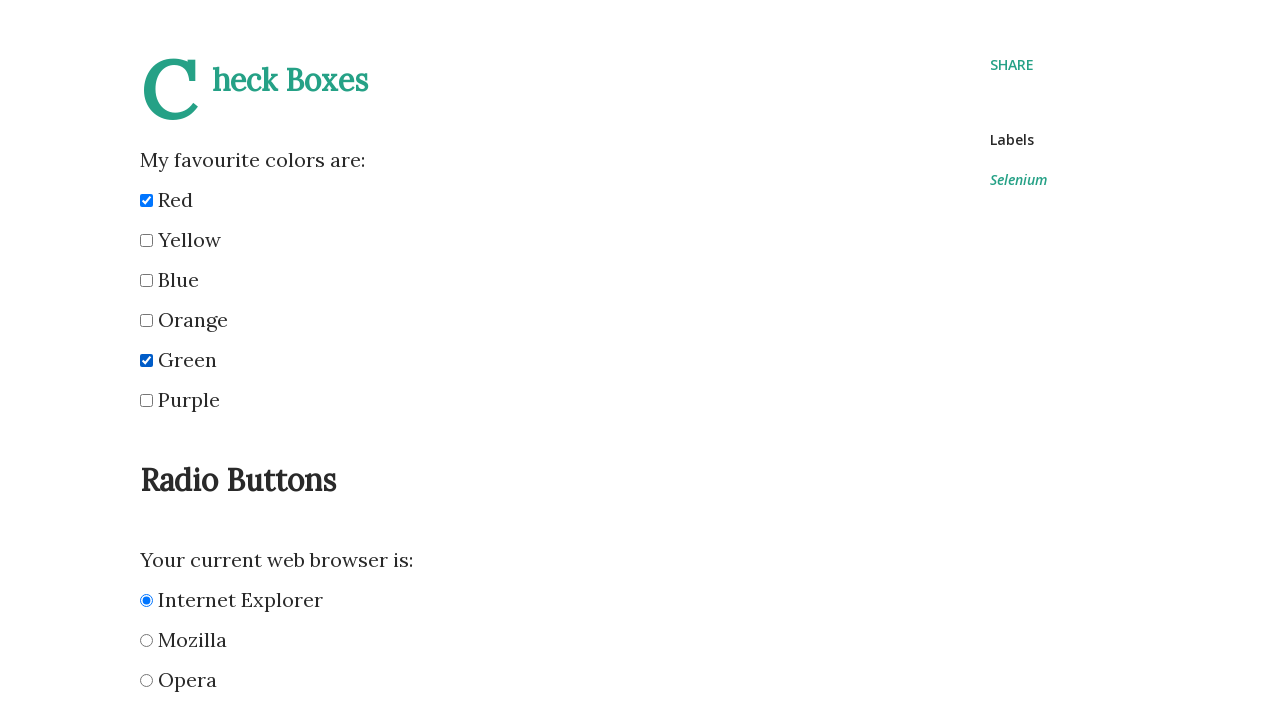